Tests keyboard shortcut functionality by clicking on an iframe element and performing Ctrl+A key combination

Starting URL: https://demoqa.com/frames

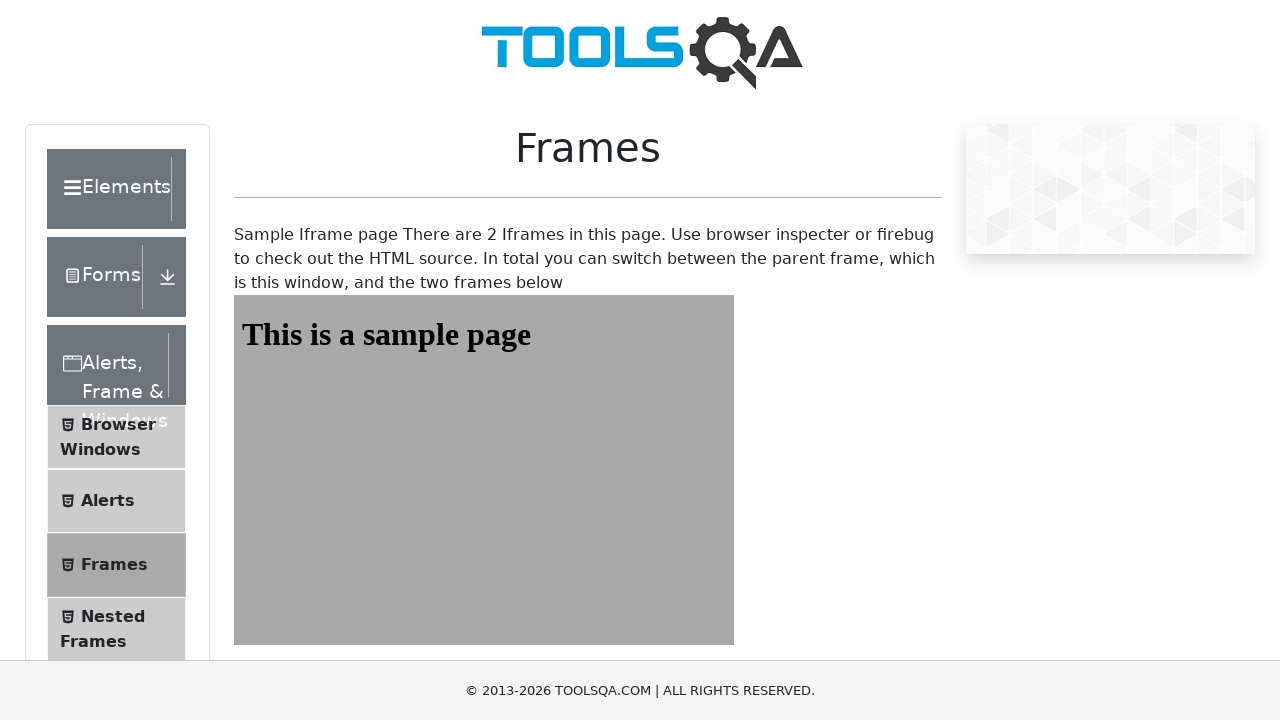

Waited for iframe#frame1 to be present
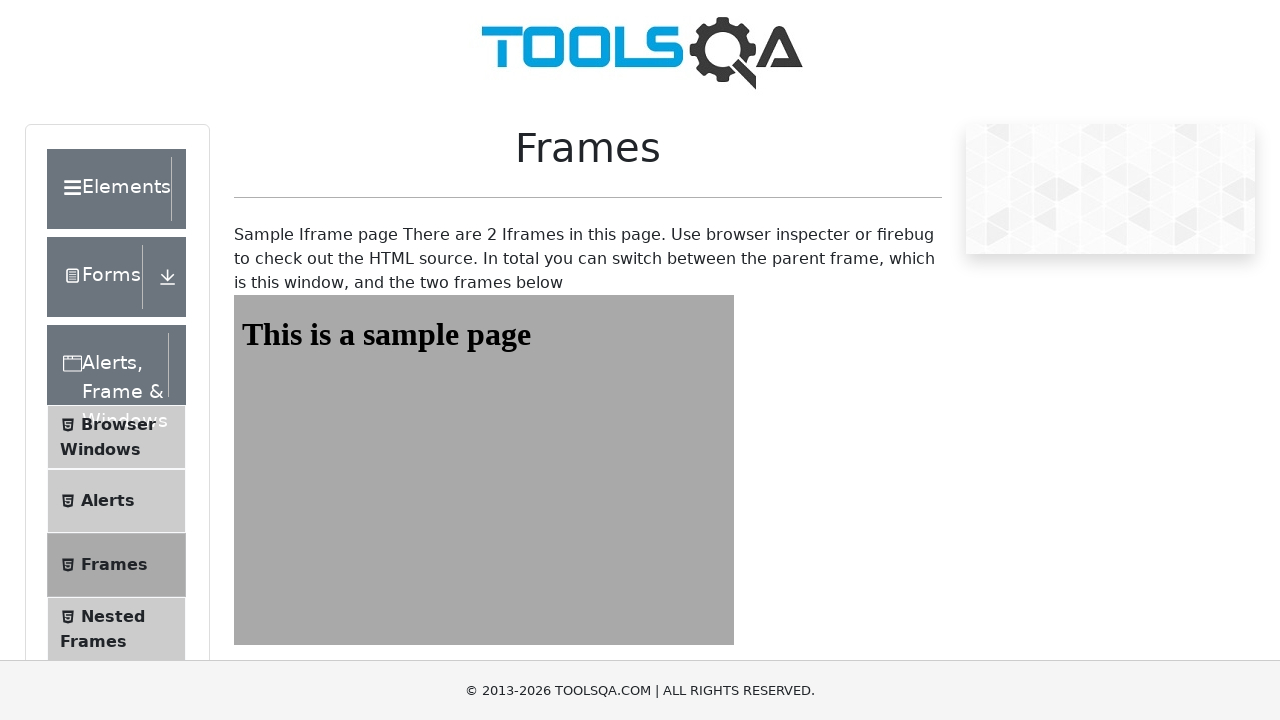

Located iframe element with frame_locator('#frame1')
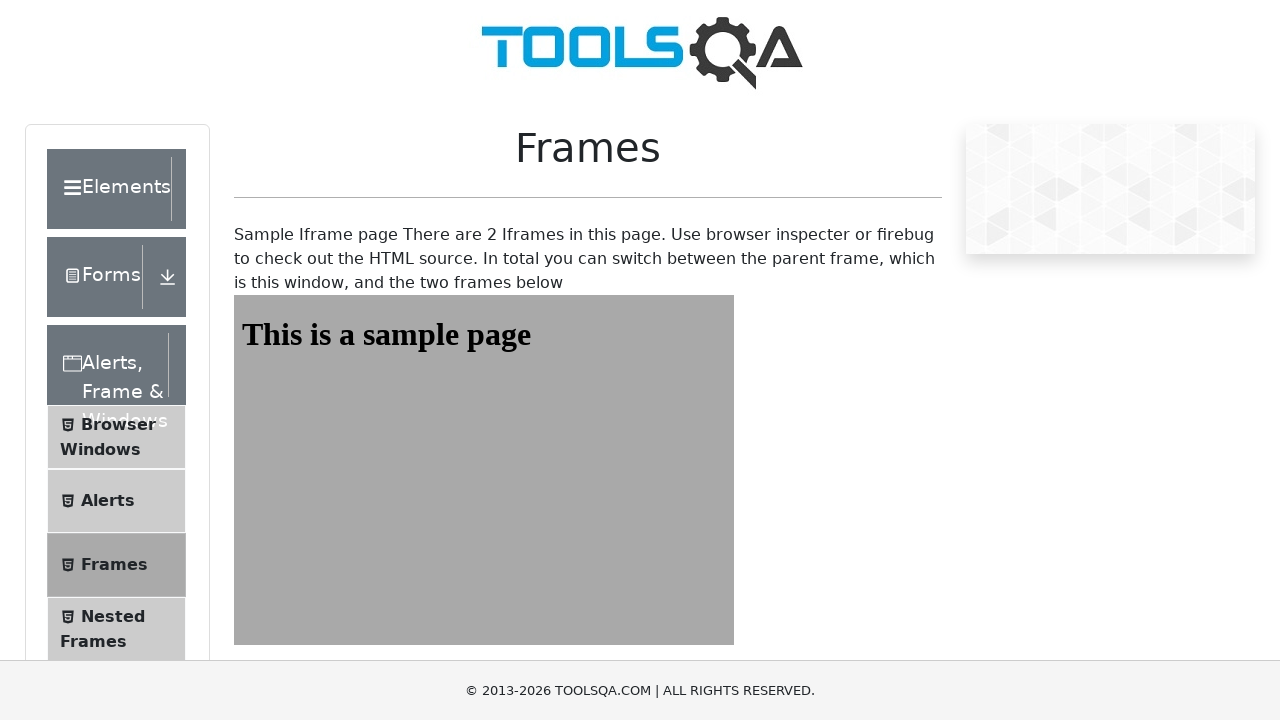

Clicked on iframe#frame1 at (484, 470) on iframe#frame1
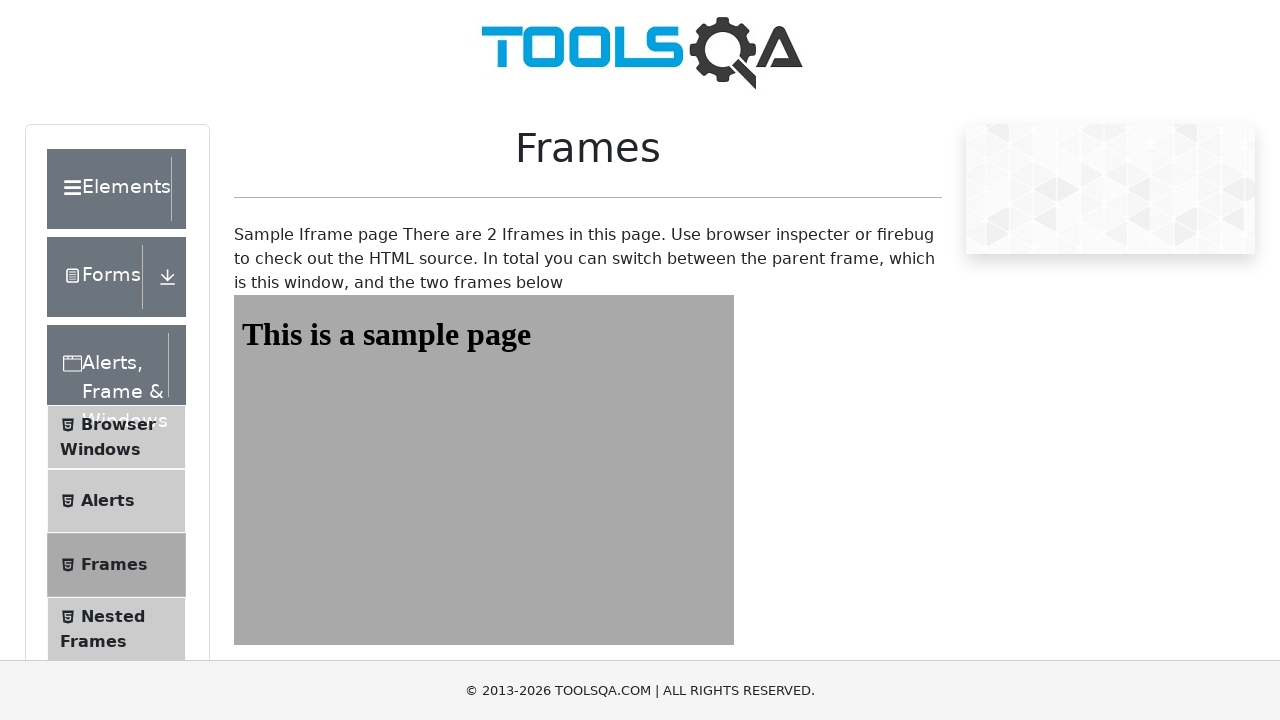

Pressed down Control key
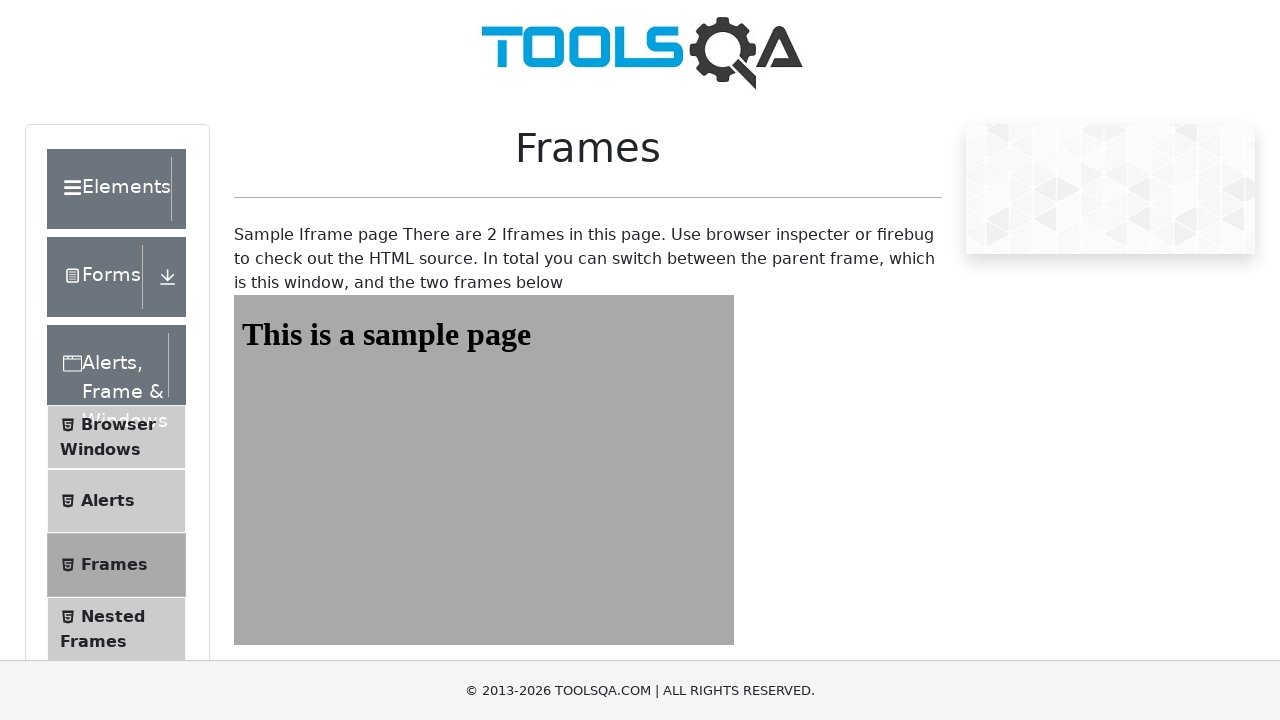

Pressed 'a' key (Ctrl+A combination)
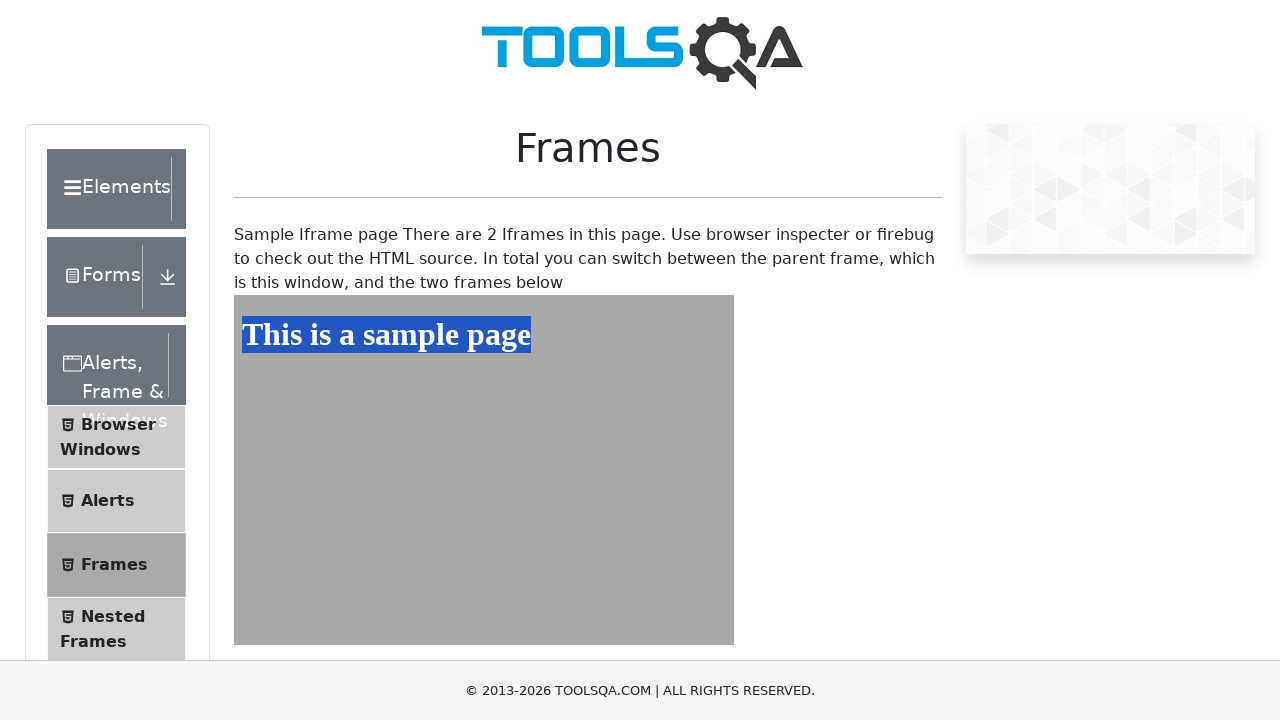

Released Control key
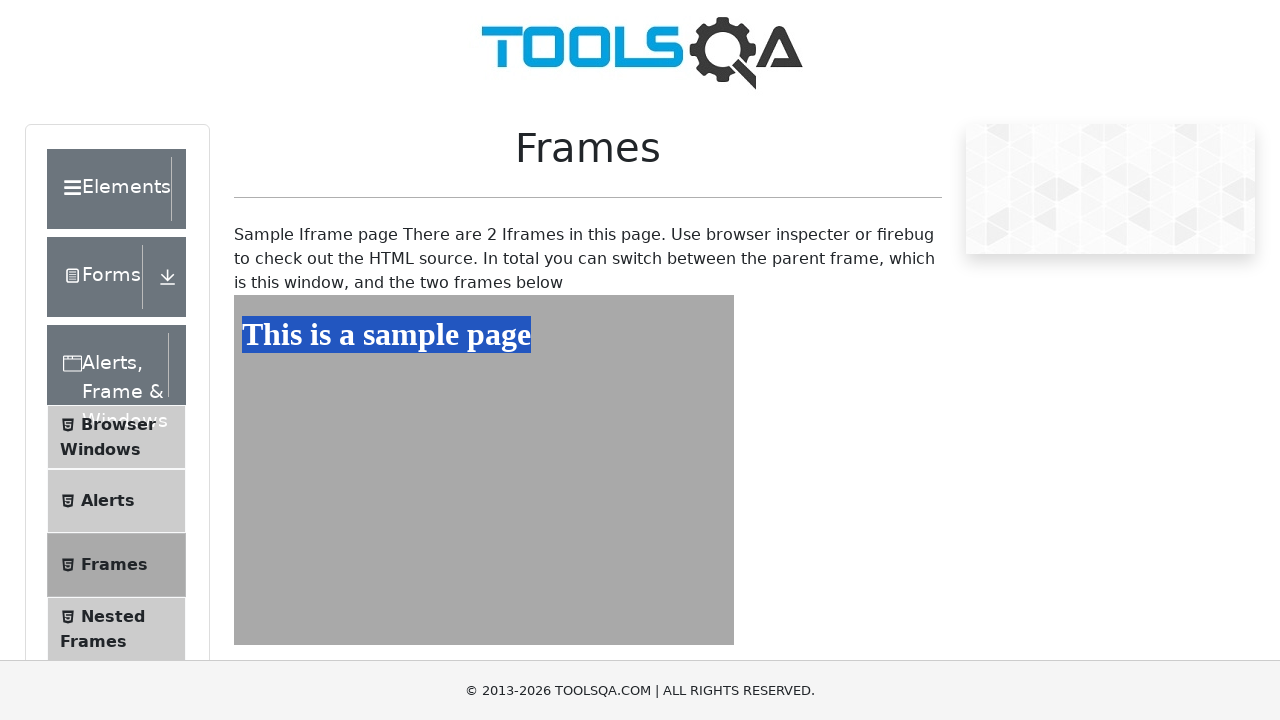

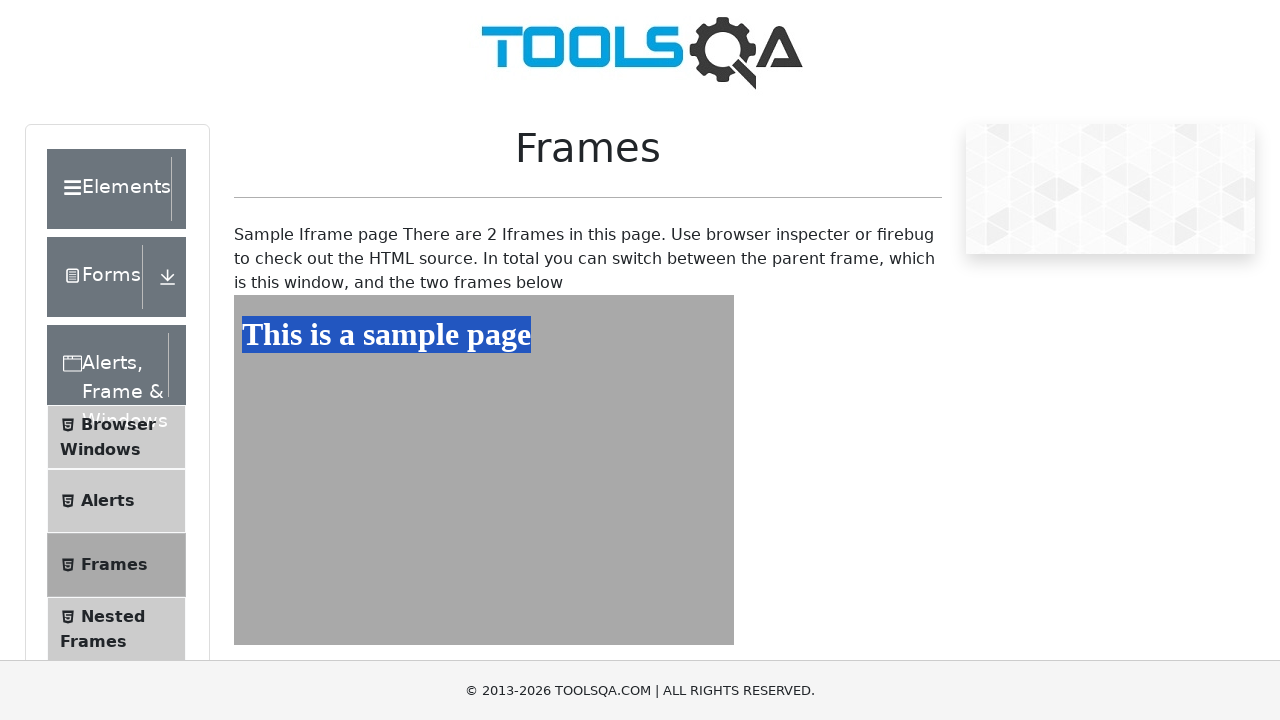